Tests drag and drop functionality by dragging an element from source to target location using jQuery UI demo page

Starting URL: http://jqueryui.com/resources/demos/droppable/default.html

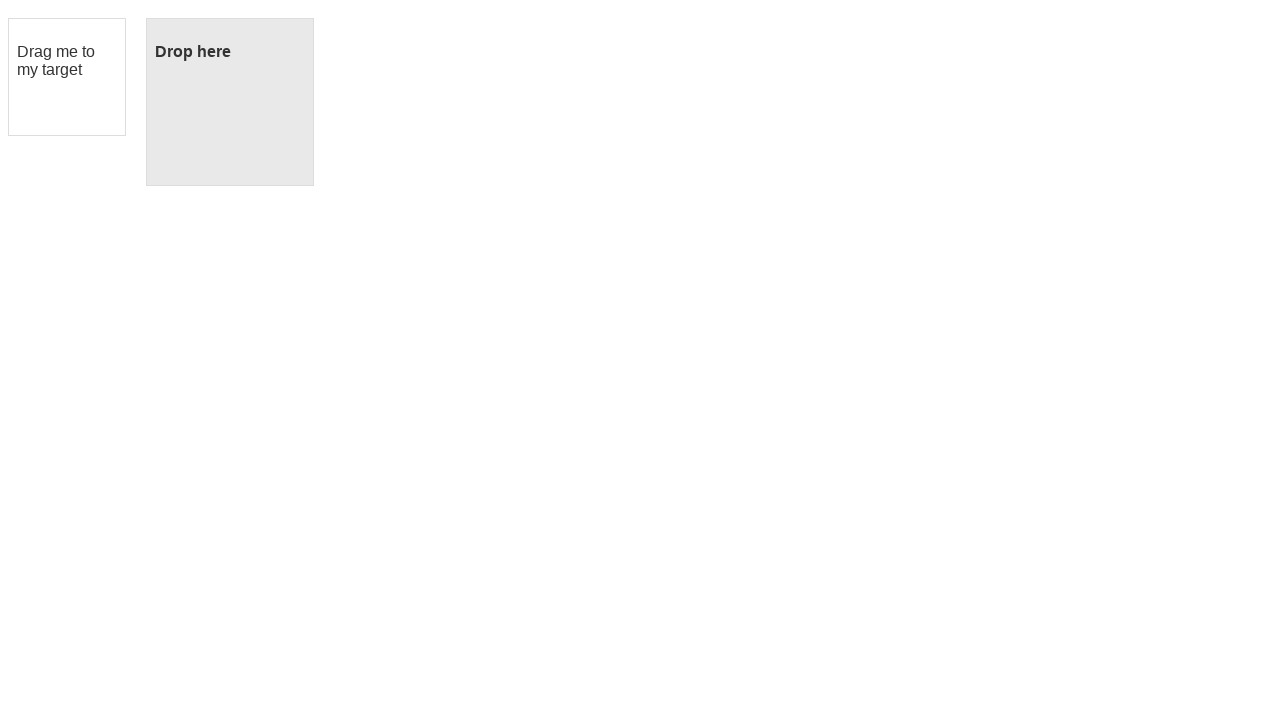

Navigated to jQuery UI droppable demo page
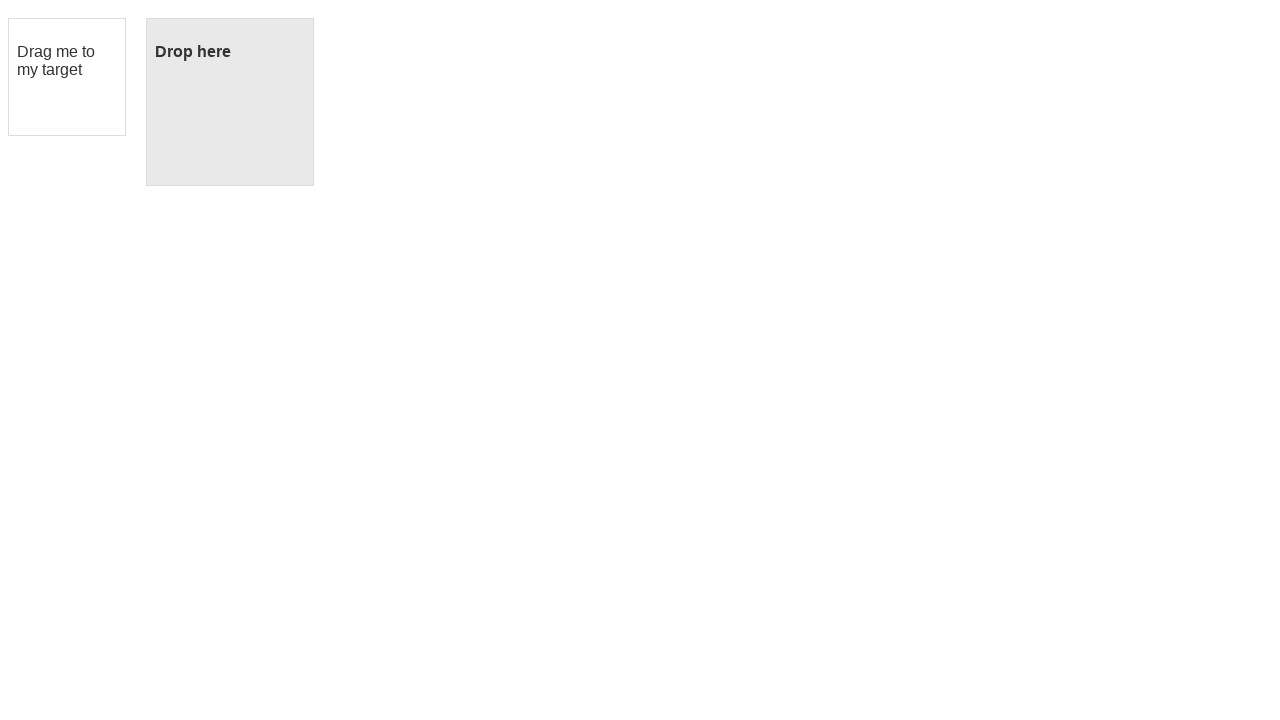

Located draggable source element
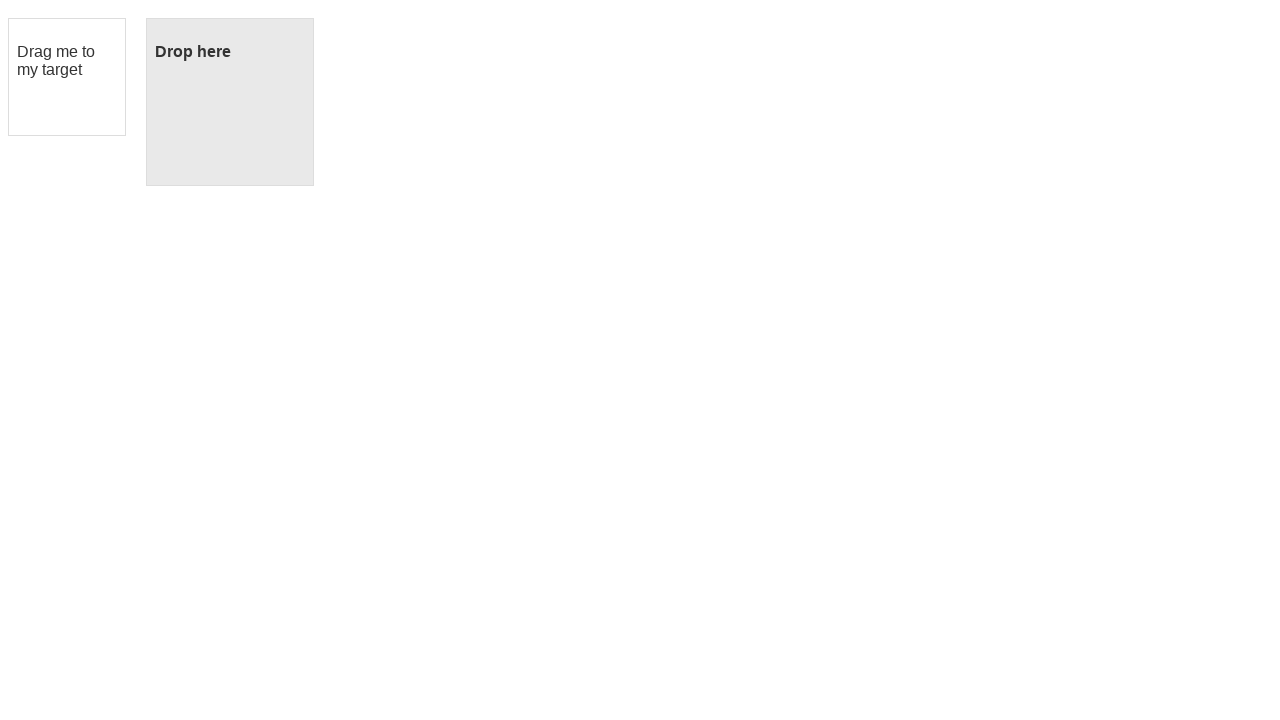

Located droppable target element
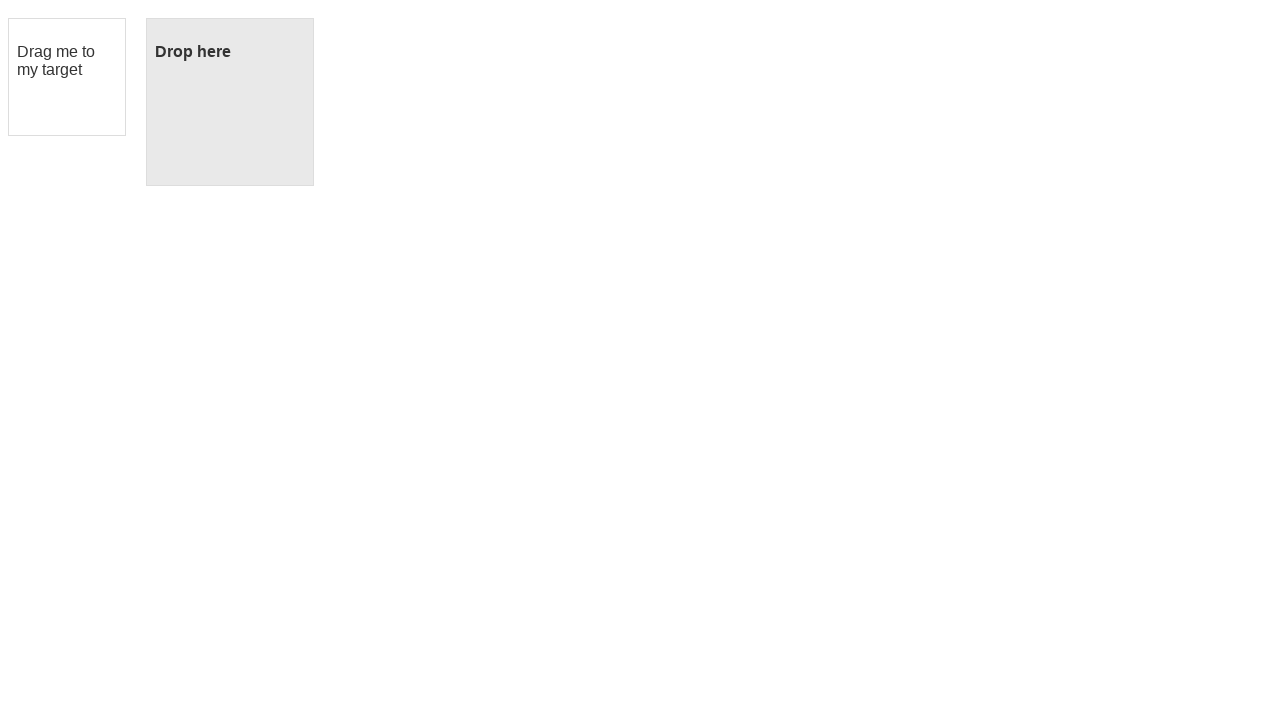

Dragged source element to target element at (230, 102)
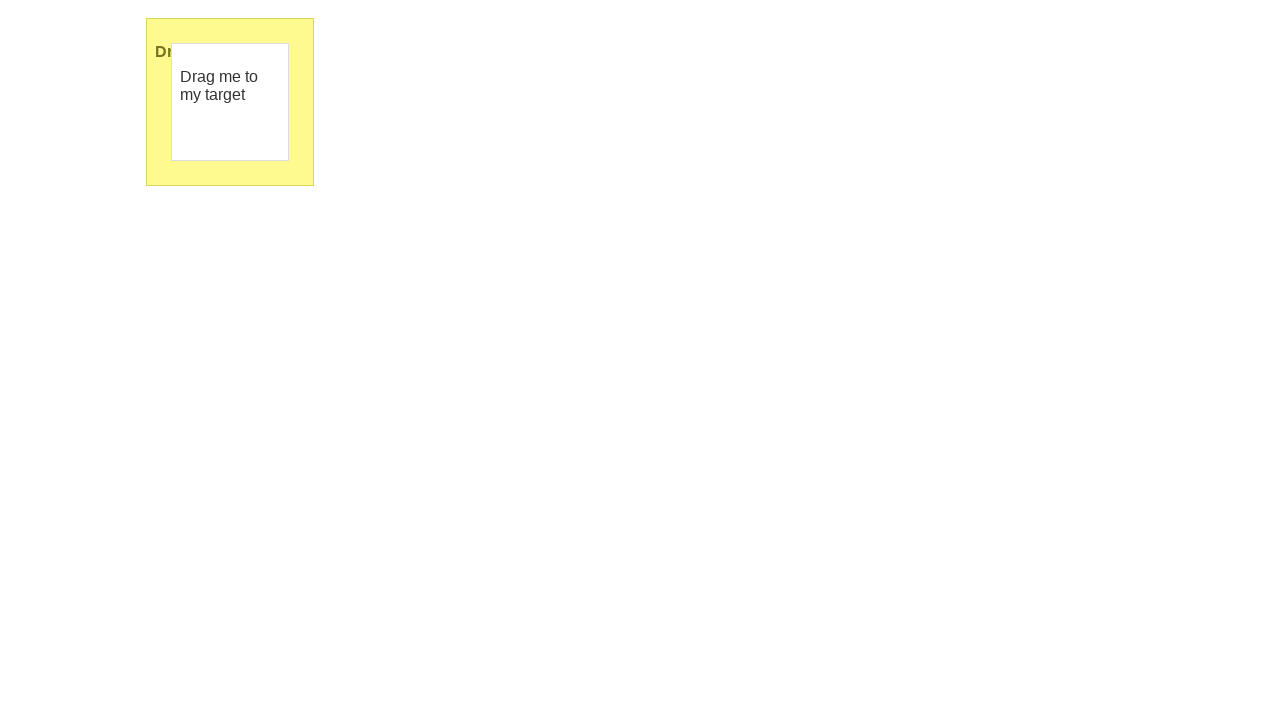

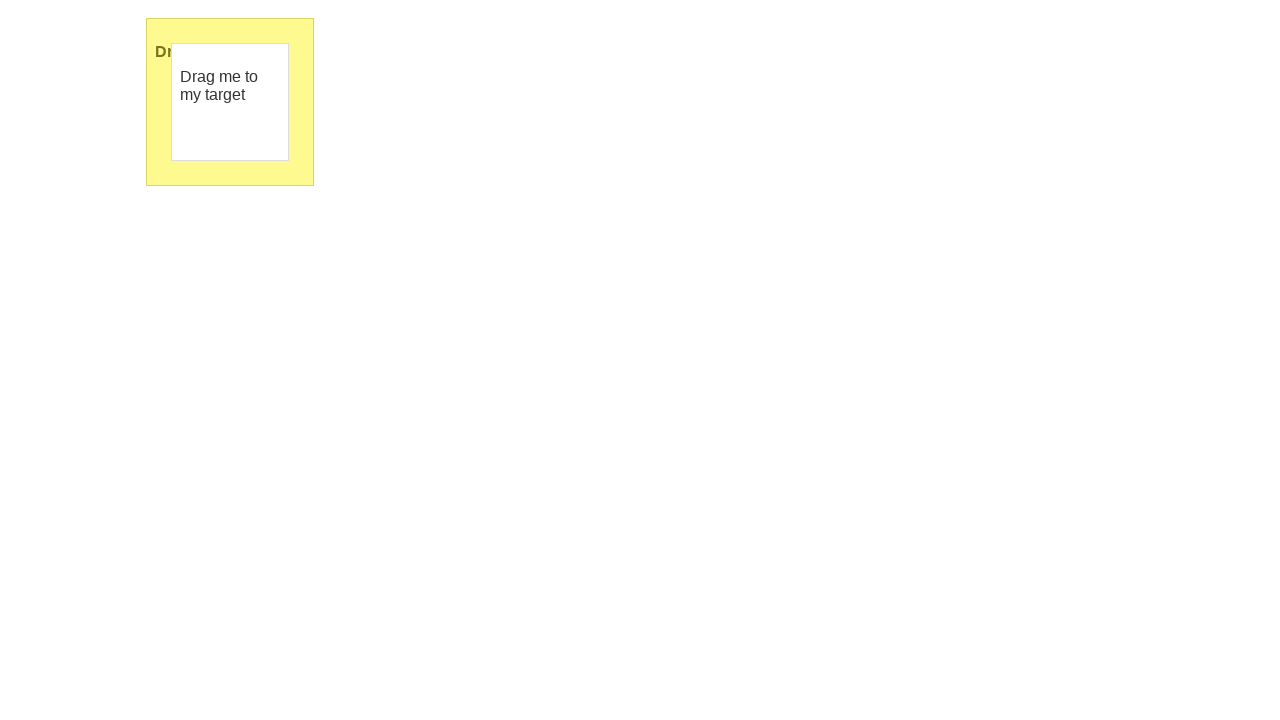